Tests opening a child browser window, switching between windows, and interacting with elements in both the main and child windows

Starting URL: https://skpatro.github.io/demo/links/

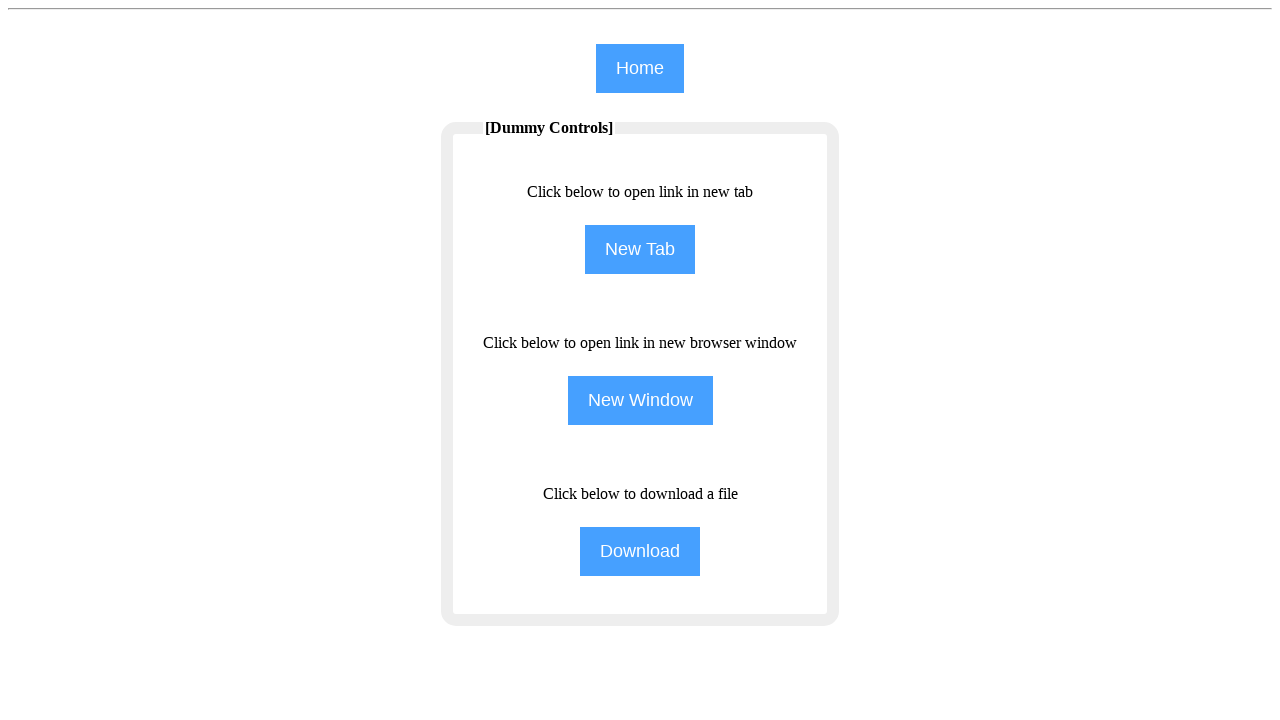

Stored reference to main window page
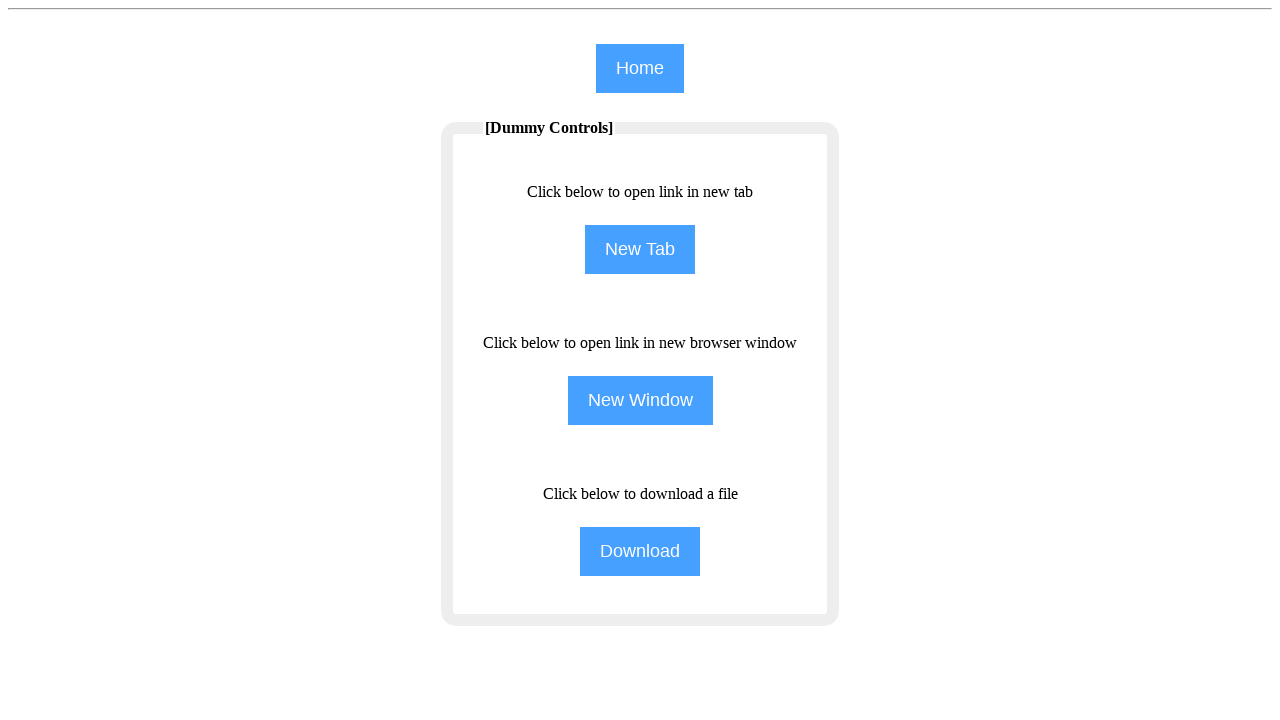

Clicked NewWindow button to open child window at (640, 400) on input[name='NewWindow']
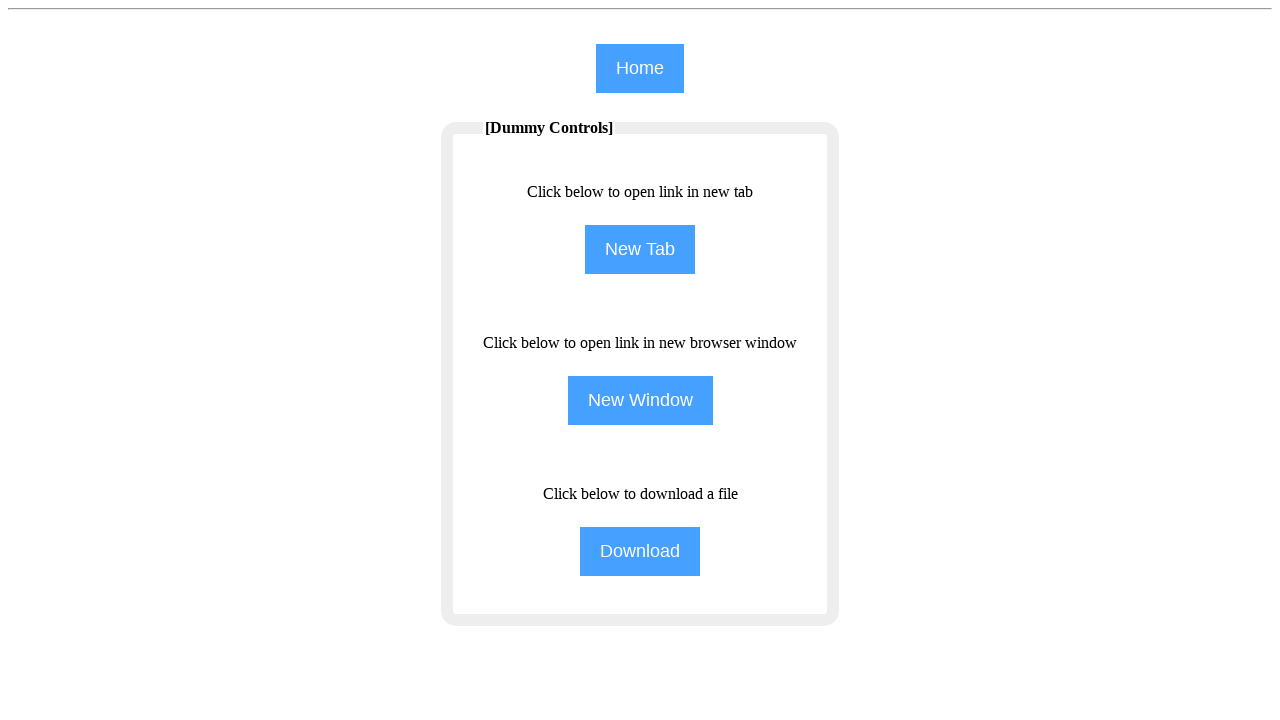

Captured child window reference
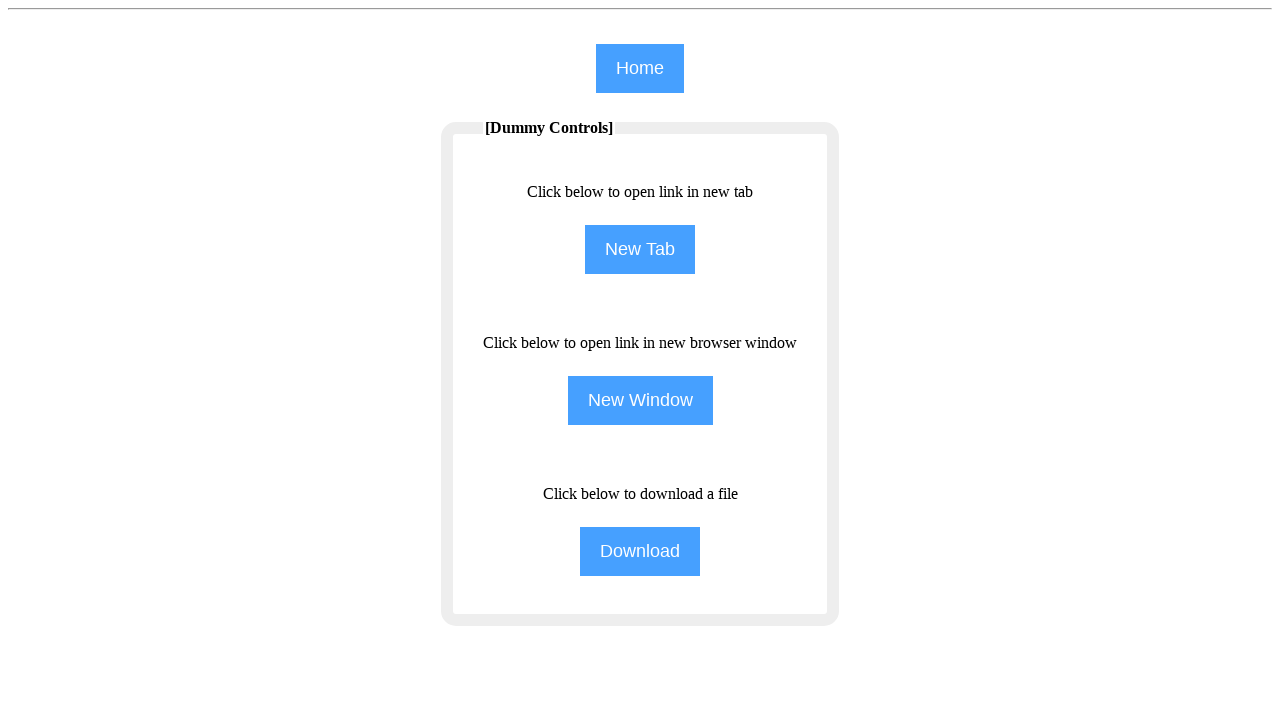

Child window loaded completely
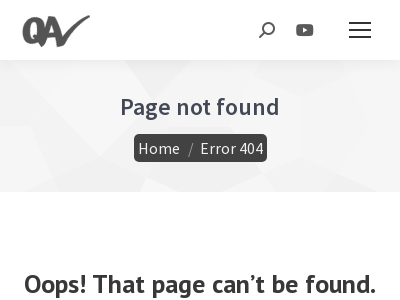

Filled text field in child window with 'Selenium' on (//input[@type='text'])[4]
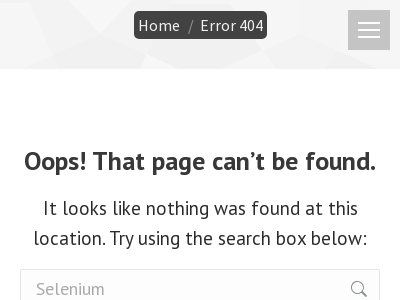

Verified target element is present on main window
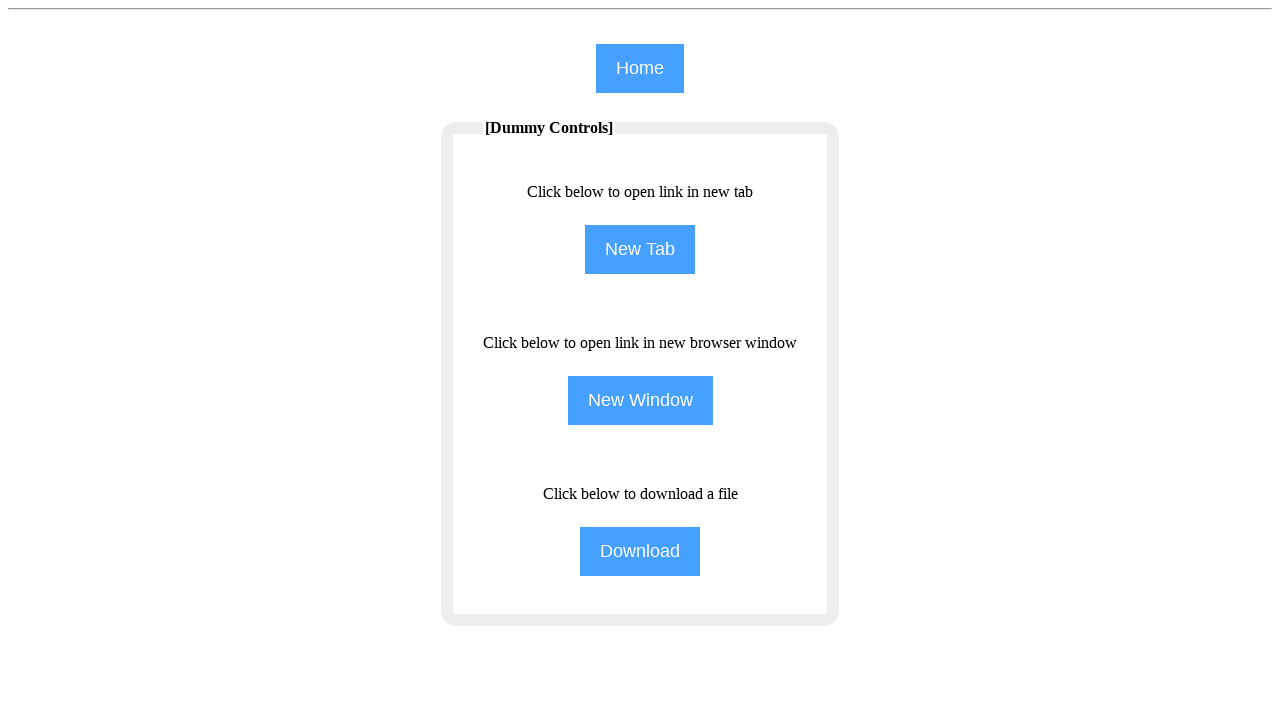

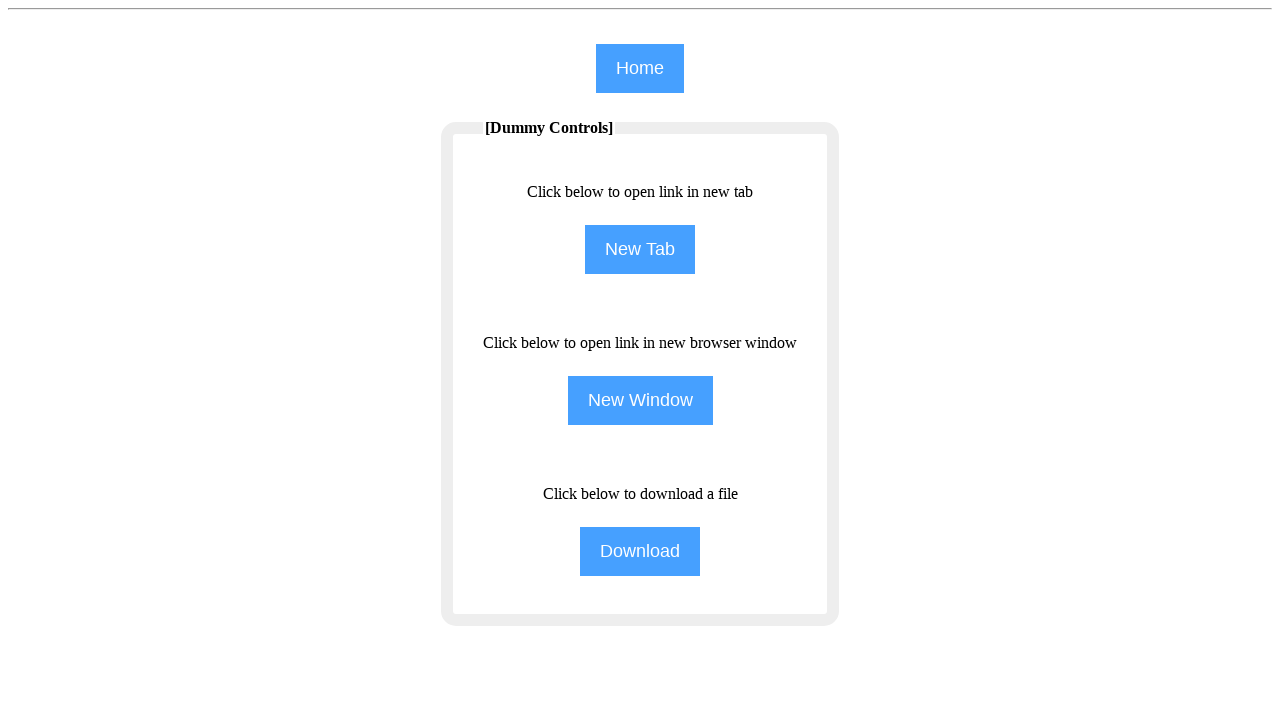